Tests adding multiple todo items and verifying they appear in the list correctly

Starting URL: https://demo.playwright.dev/todomvc

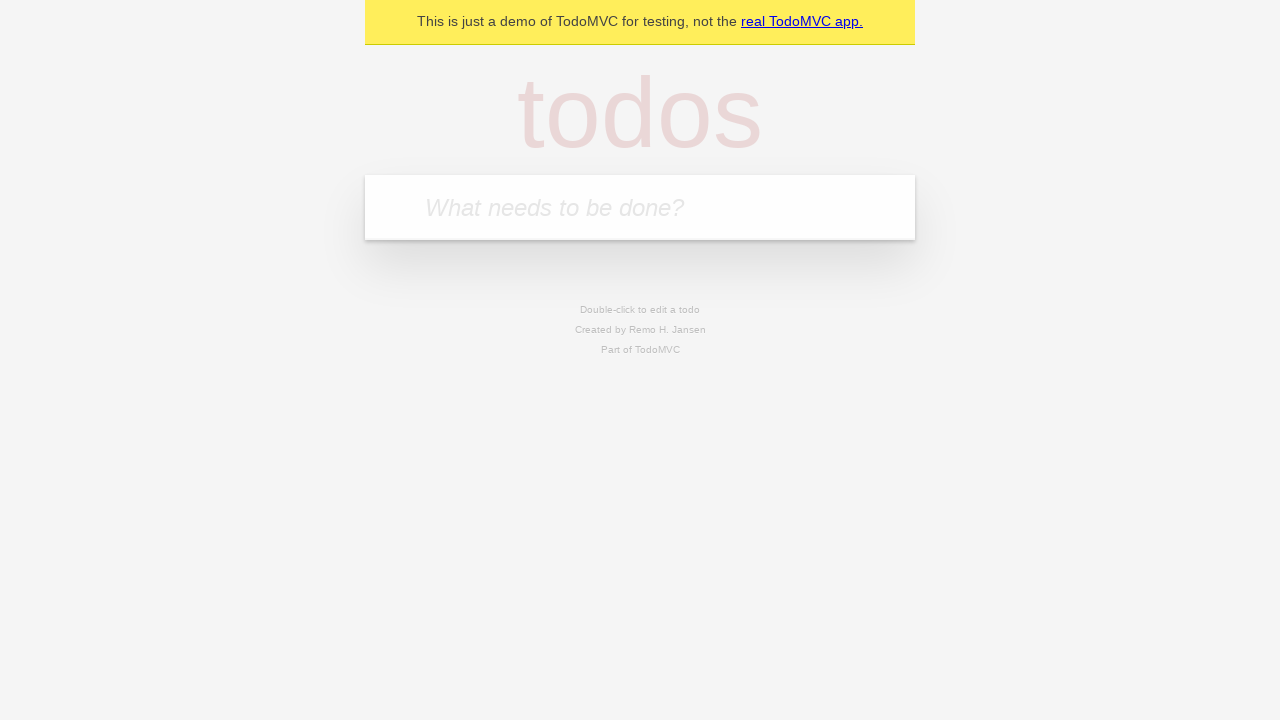

Filled todo input with 'buy some cheese' on internal:attr=[placeholder="What needs to be done?"i]
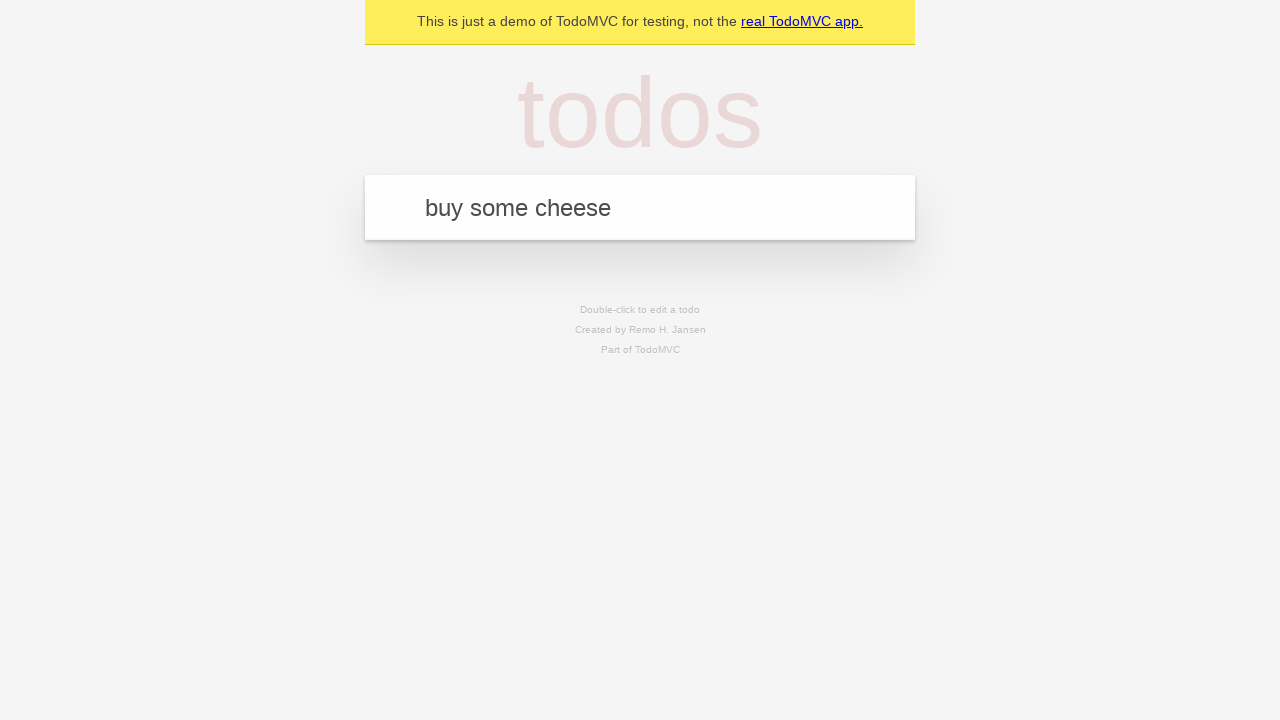

Pressed Enter to add first todo item on internal:attr=[placeholder="What needs to be done?"i]
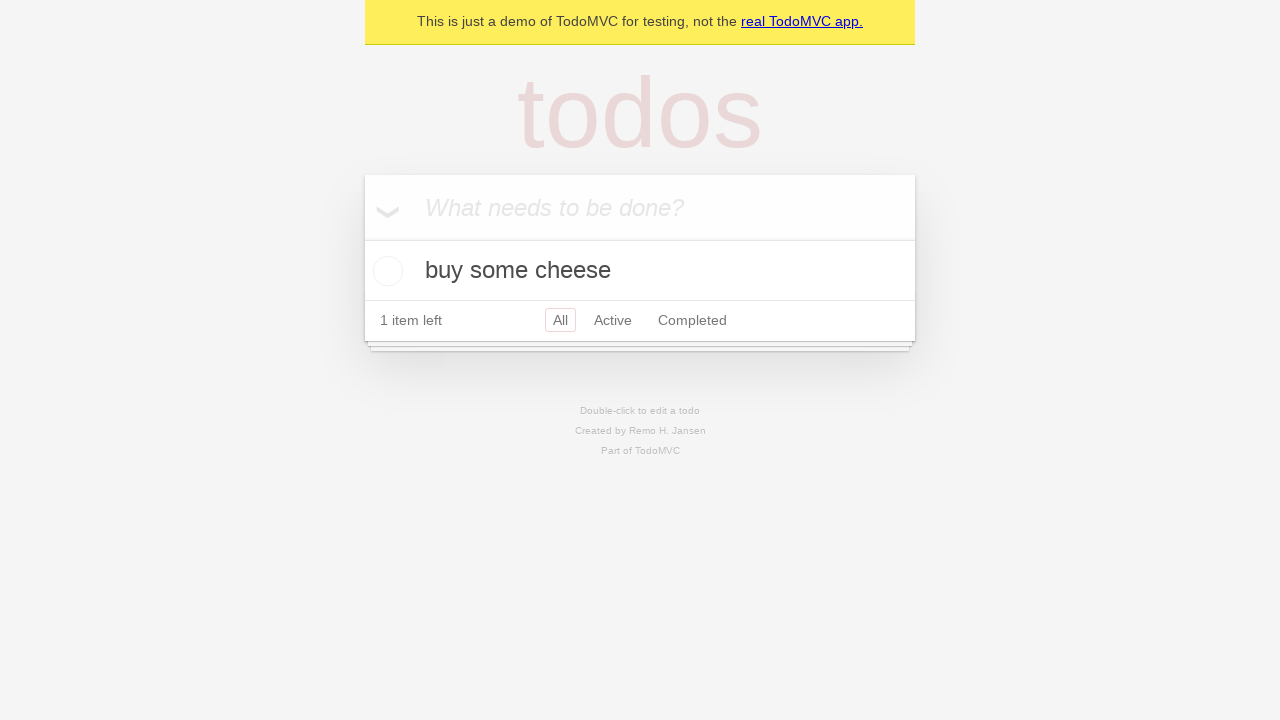

First todo item appeared in the list
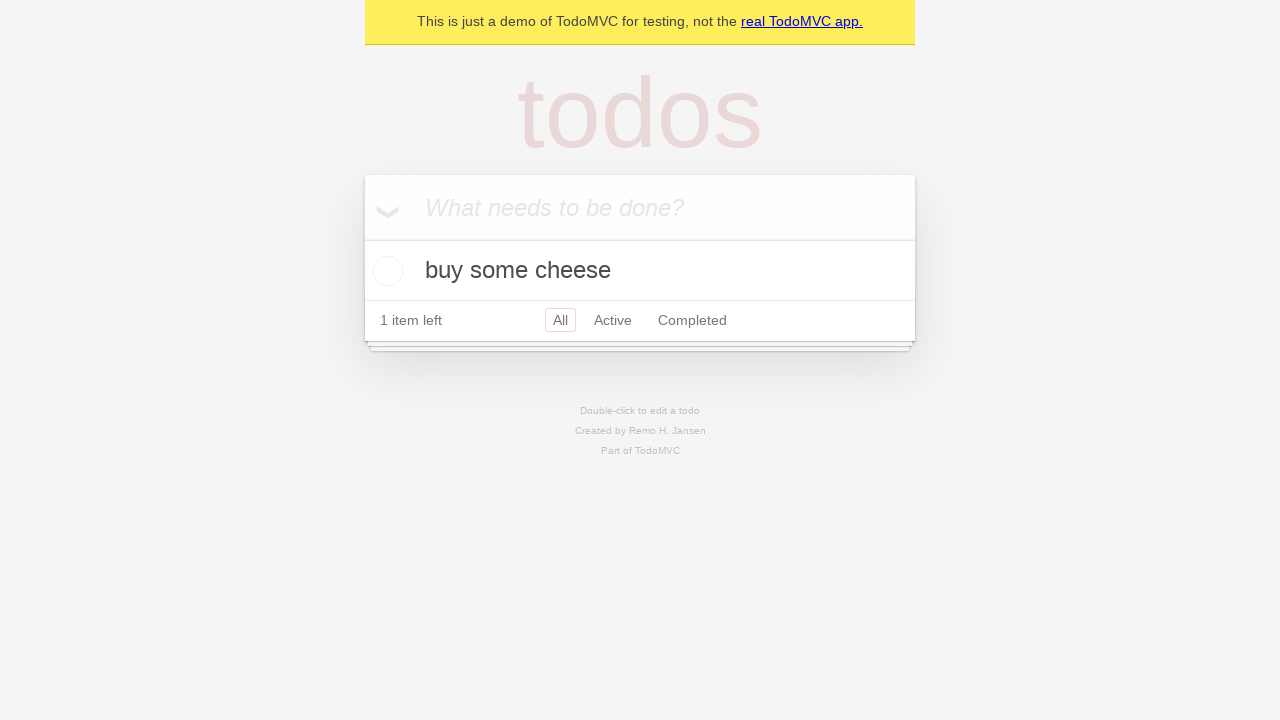

Filled todo input with 'feed the cat' on internal:attr=[placeholder="What needs to be done?"i]
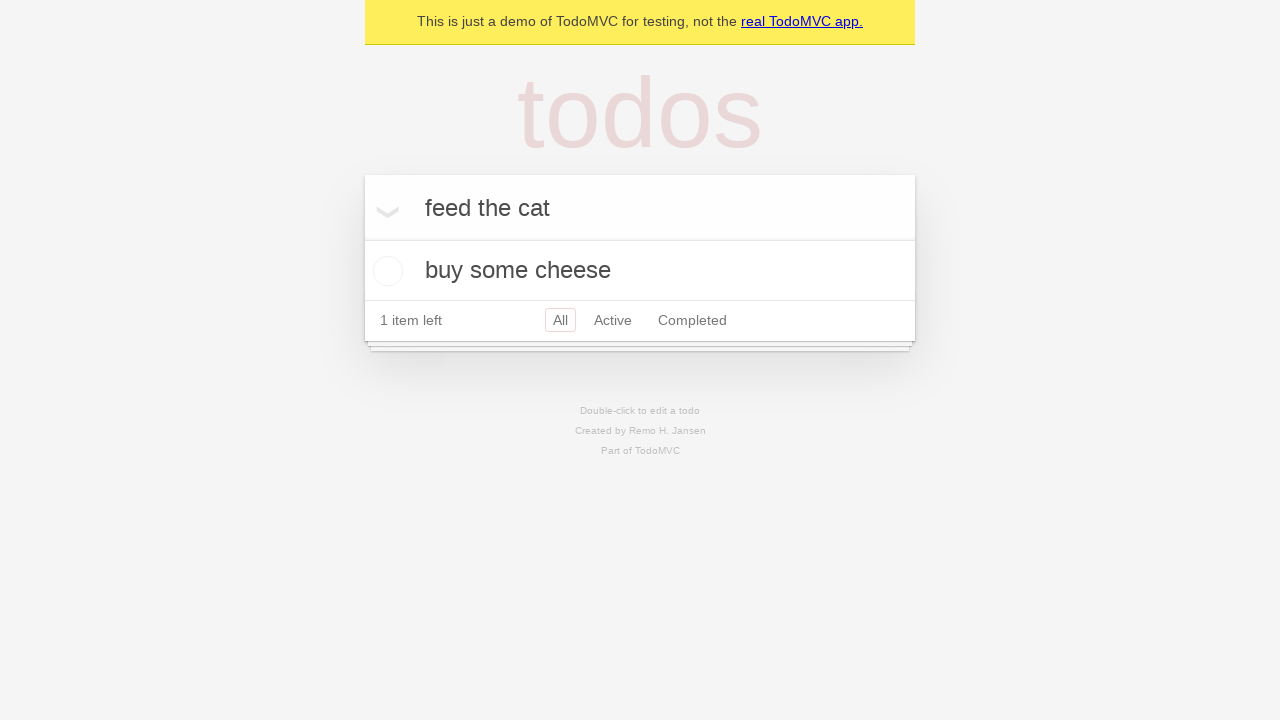

Pressed Enter to add second todo item on internal:attr=[placeholder="What needs to be done?"i]
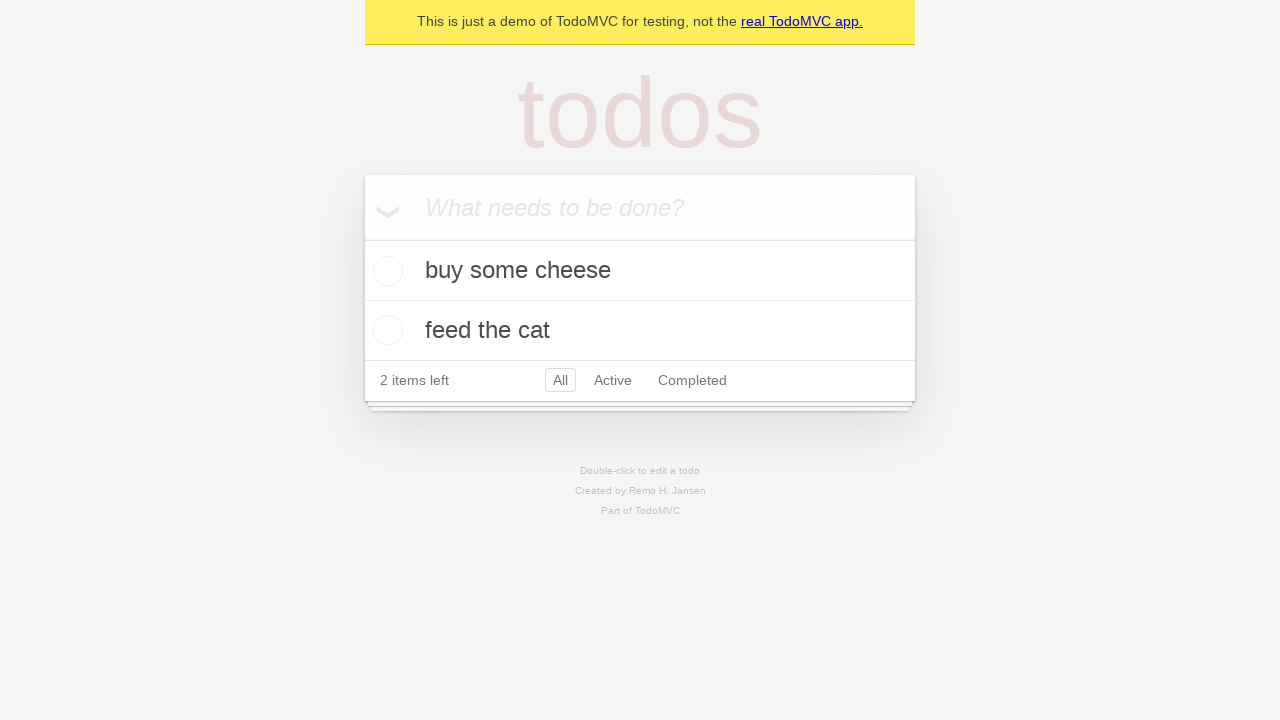

Both todo items are now visible in the list
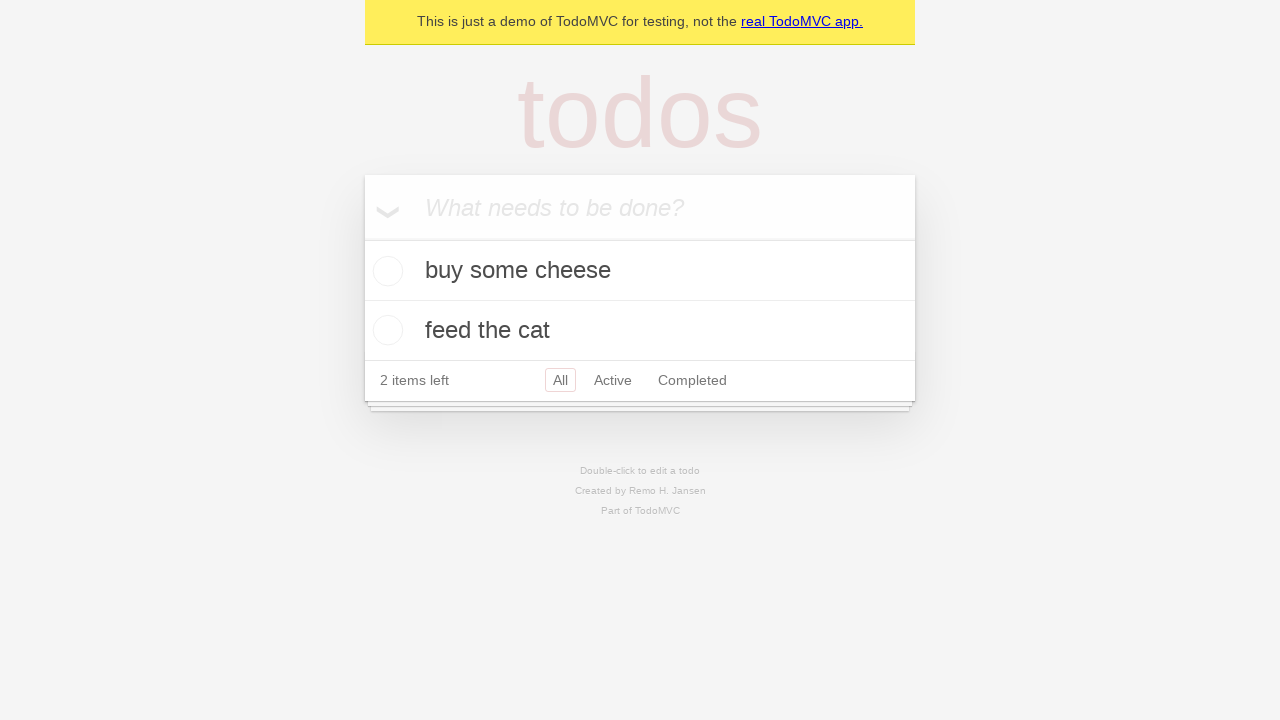

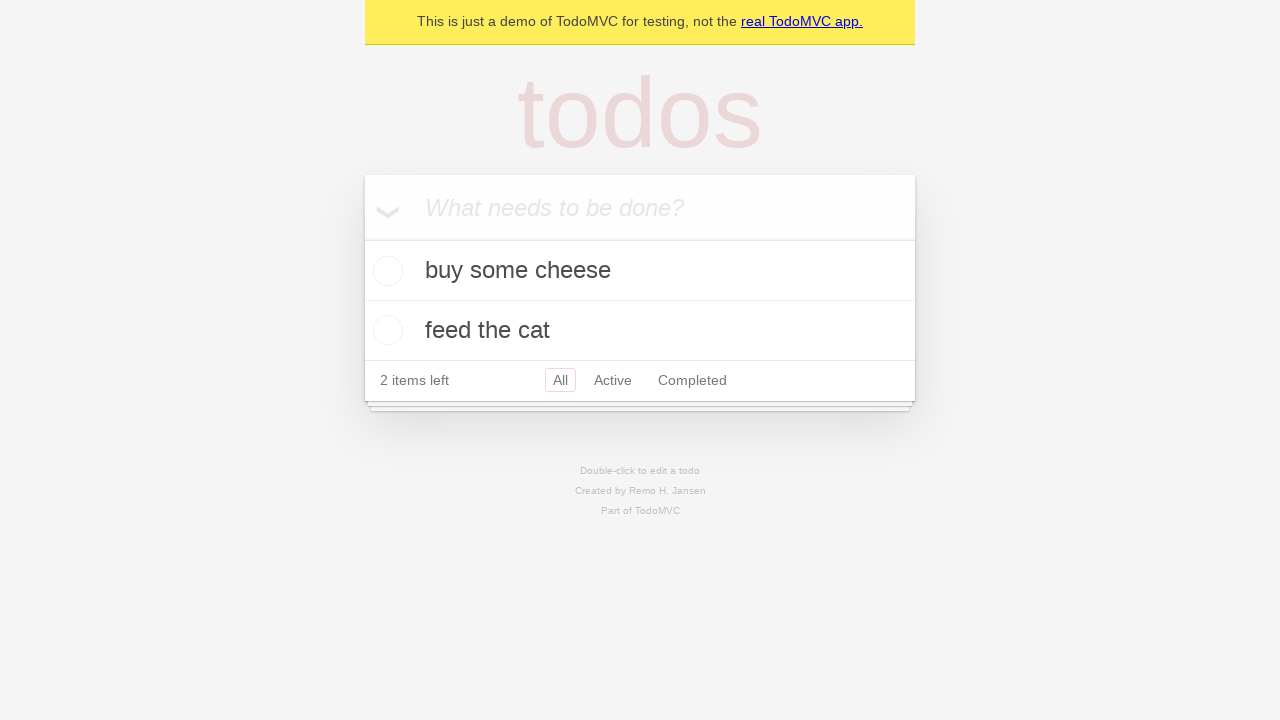